Navigates to Swarthmore College course catalog, clicks on a department link, then expands course listings by clicking on individual courses to view their details.

Starting URL: https://catalog.swarthmore.edu/content.php?catoid=7&navoid=194

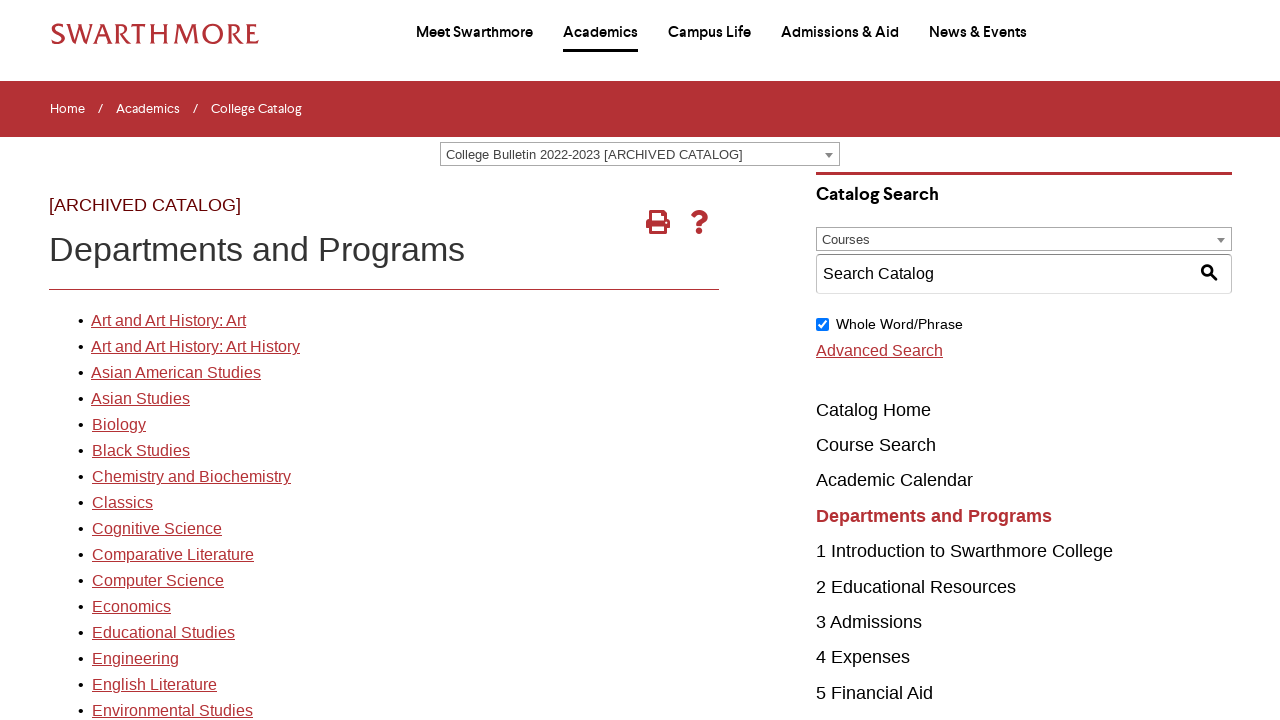

Clicked on first department link in catalog at (168, 321) on xpath=//*[@id="gateway-page"]/body/table/tbody/tr[3]/td[1]/table/tbody/tr[2]/td[
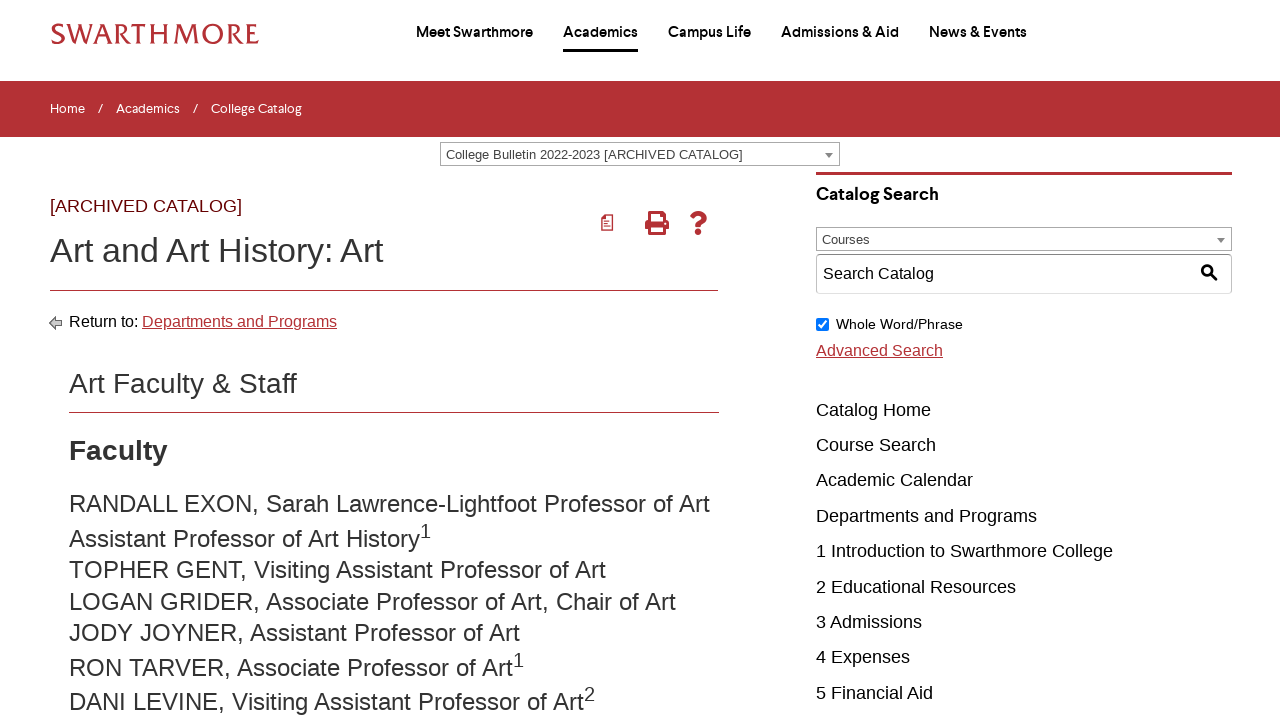

Waited for courses to load
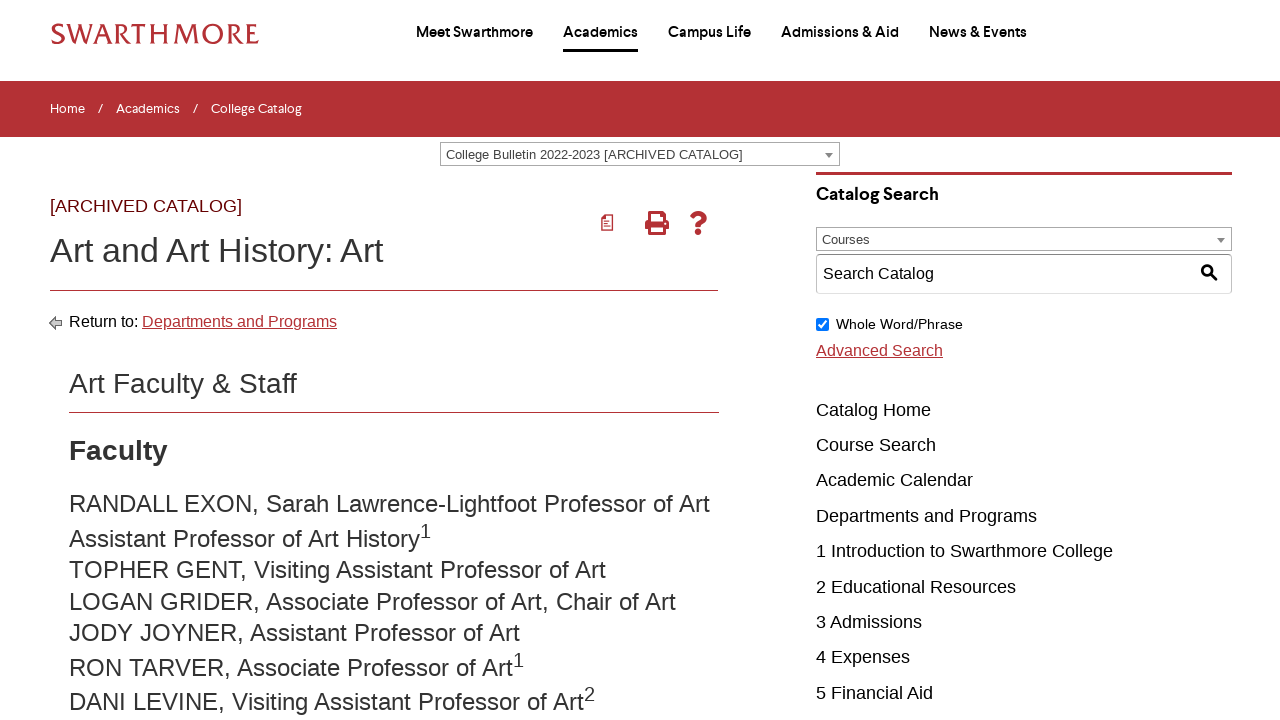

Found 2 courses to expand
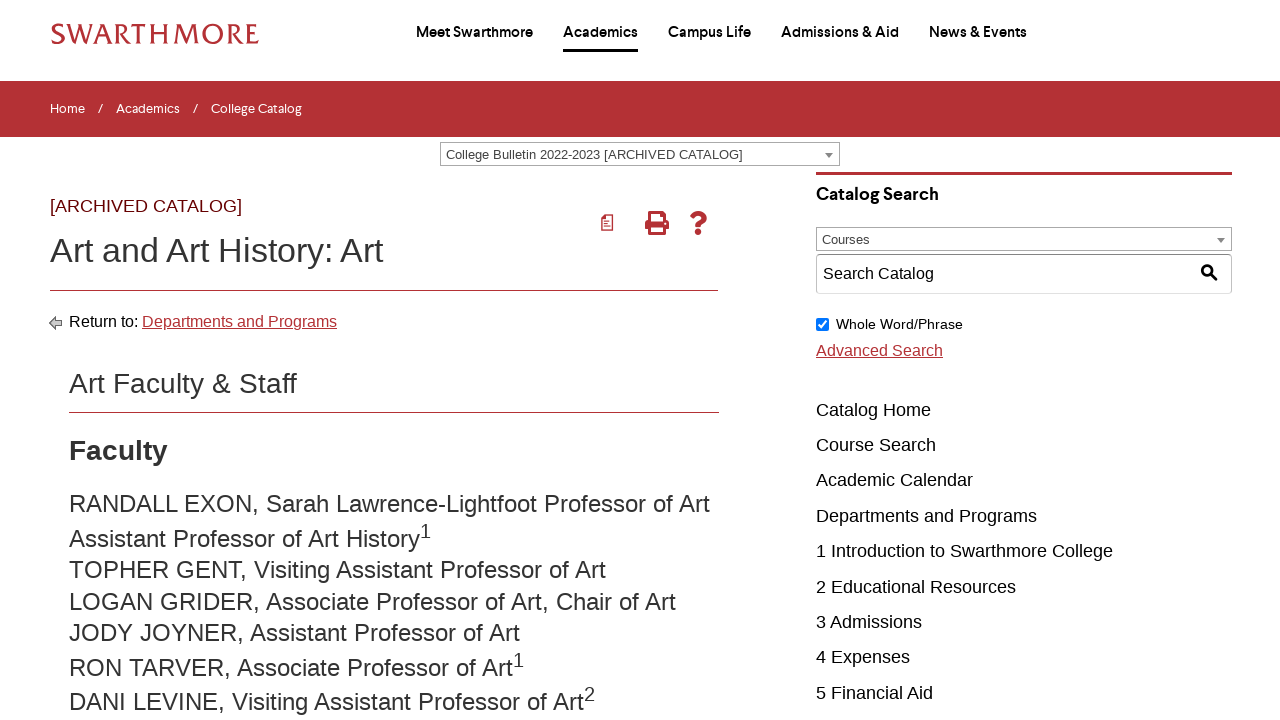

Clicked on course 1 to expand at (409, 360) on .acalog-course >> nth=0
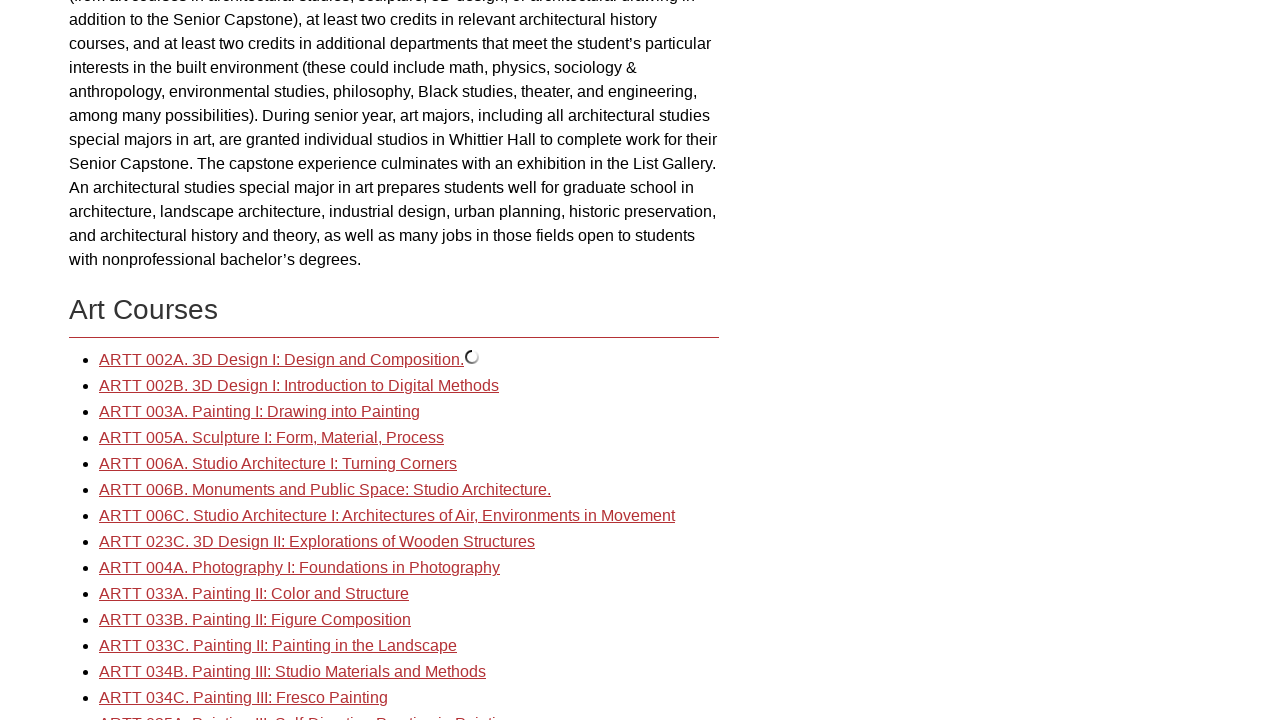

Course 1 details link became visible
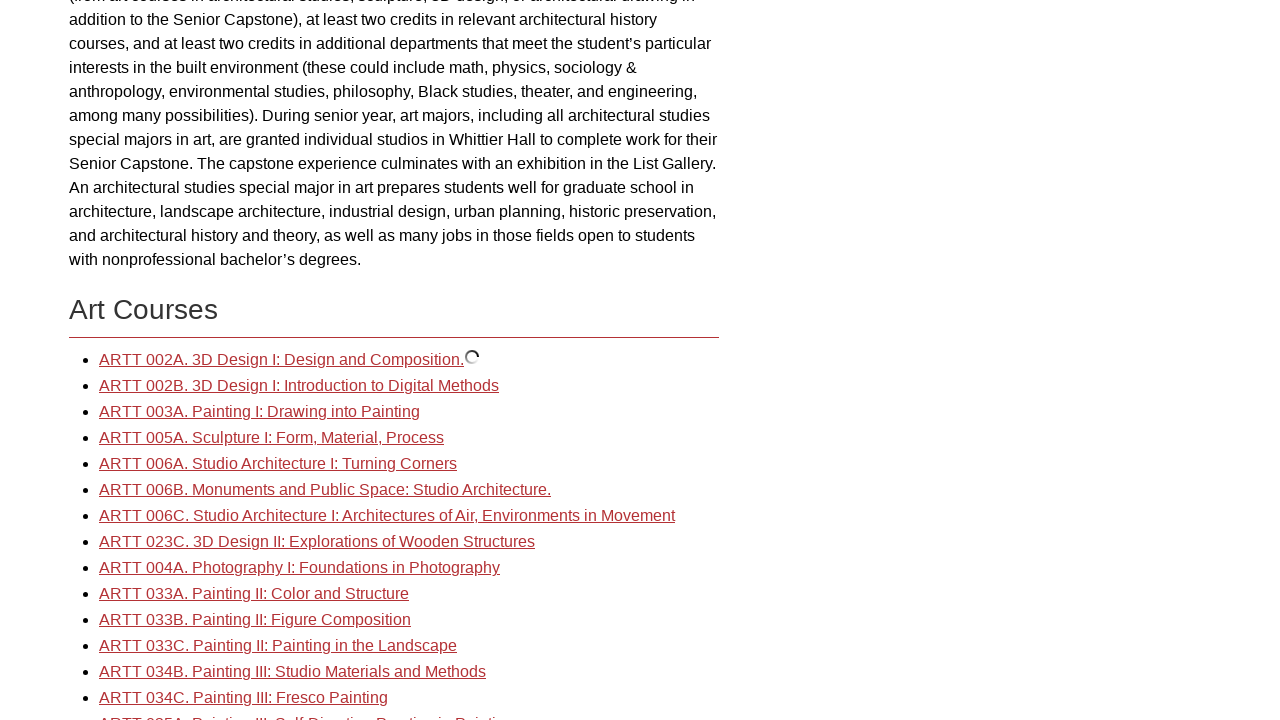

Clicked on course 2 to expand at (409, 386) on .acalog-course >> nth=1
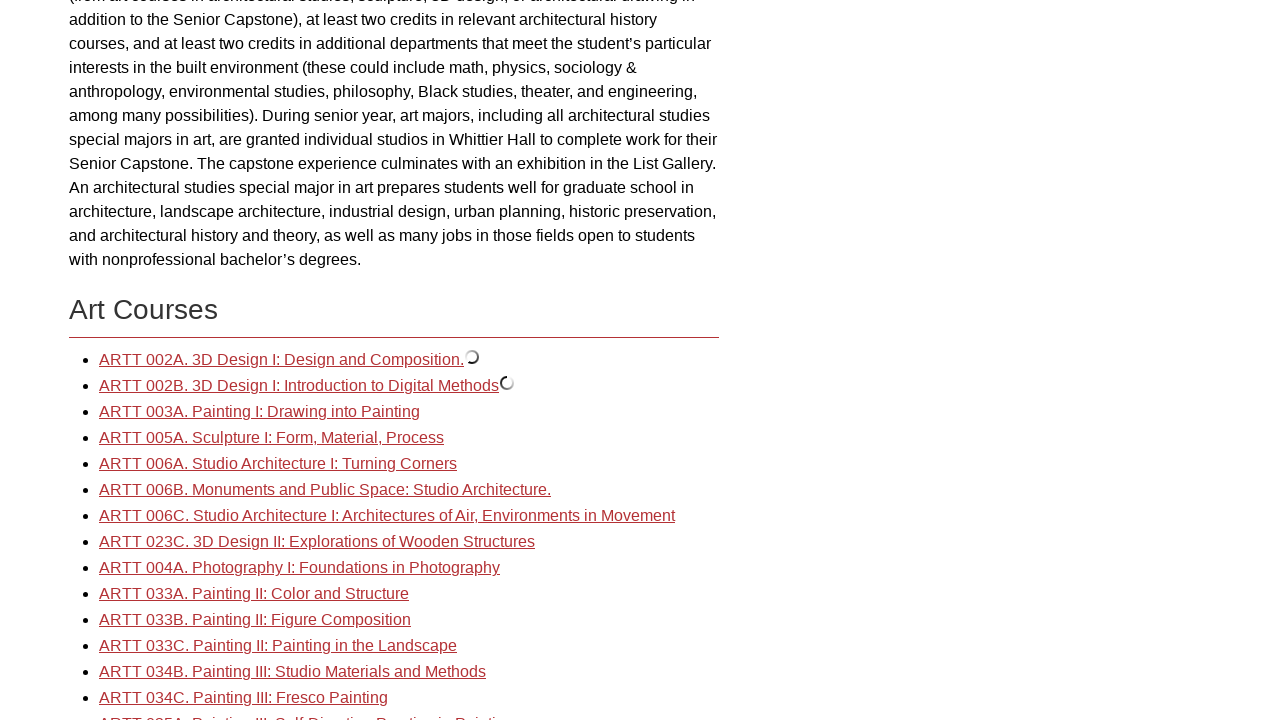

Course 2 details link became visible
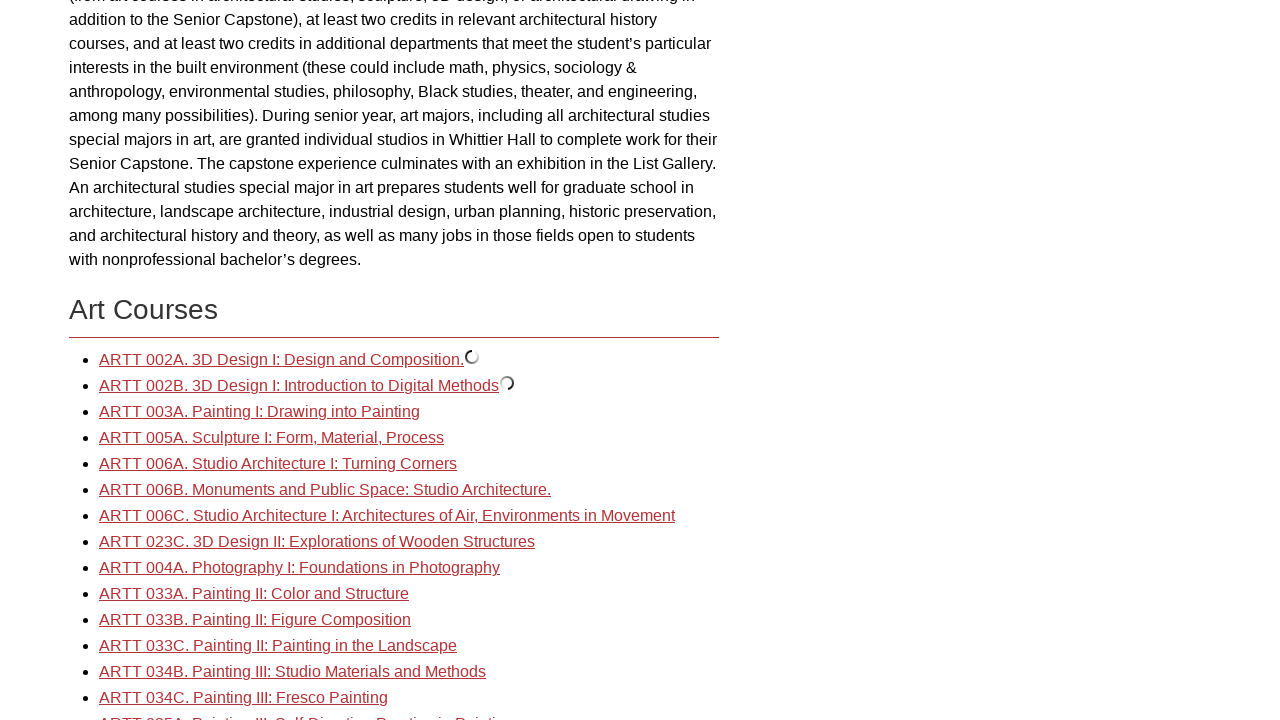

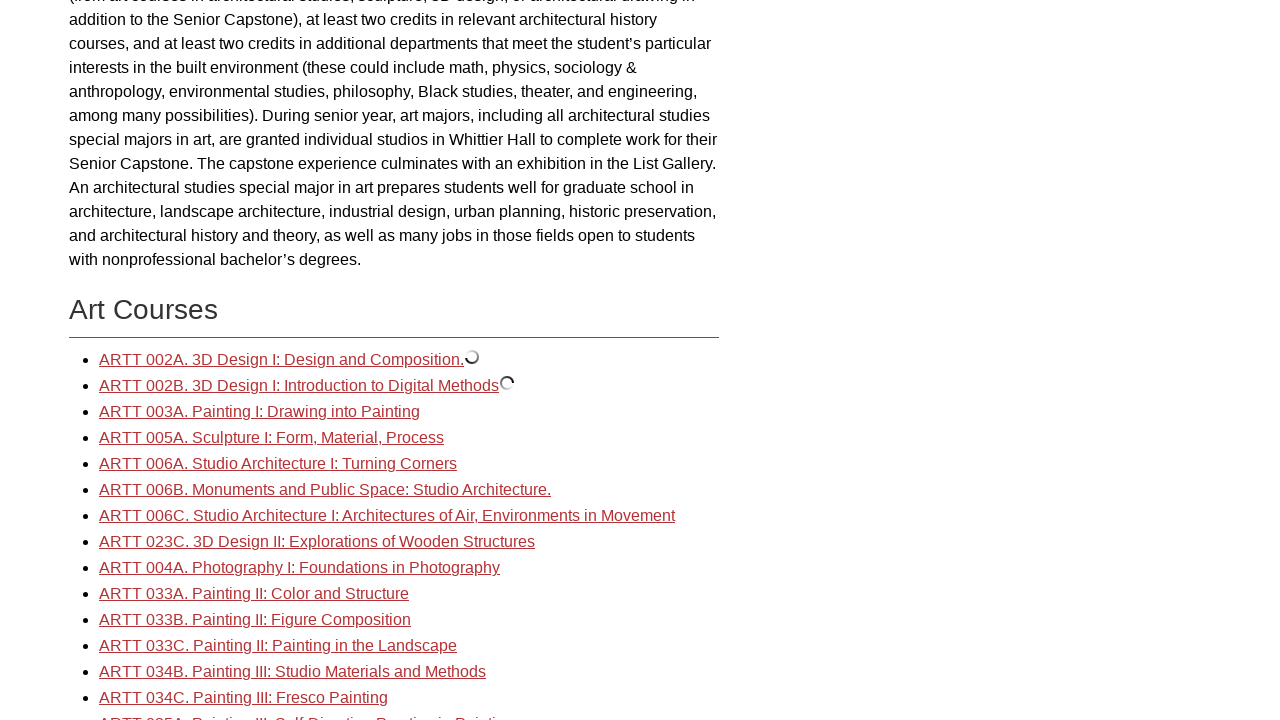